Tests language switching functionality on vietnamplus.vn website by clicking through different language options (Vietnamese, English, French, Spanish, Chinese, Russian) and verifying page titles change accordingly

Starting URL: https://www.vietnamplus.vn/

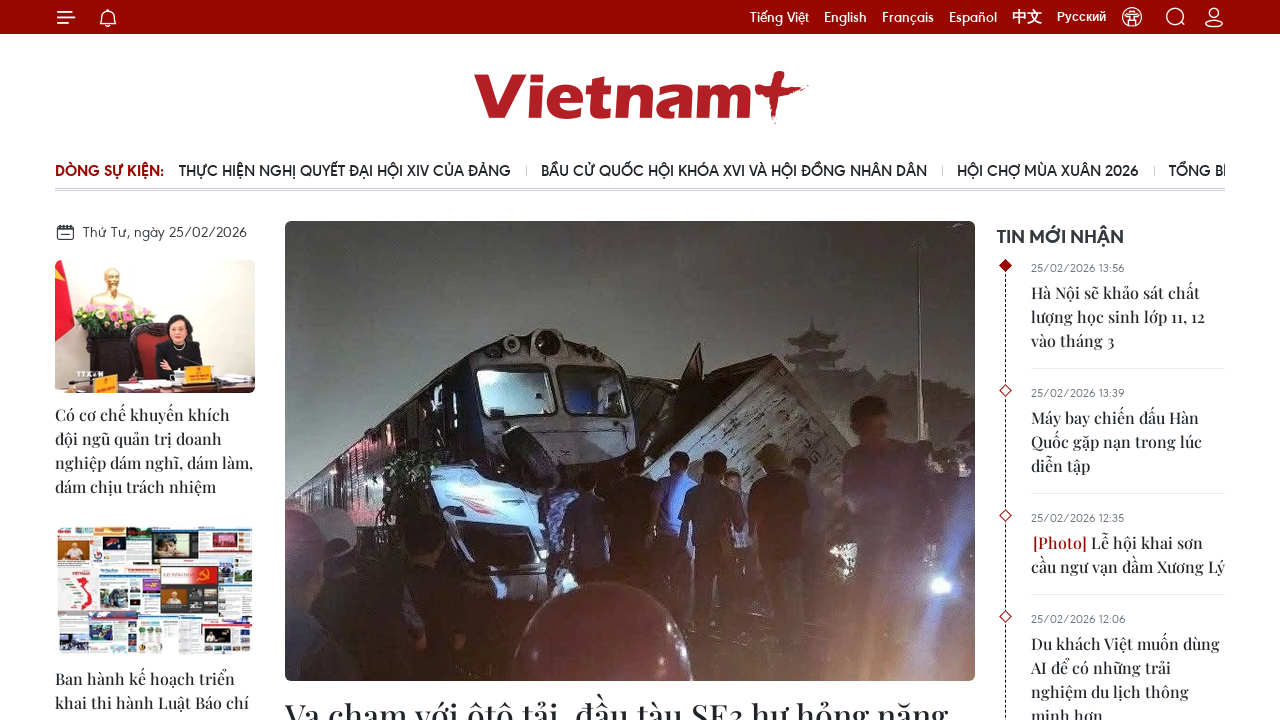

Clicked Vietnamese language link at (780, 16) on a:has-text('Tiếng Việt')
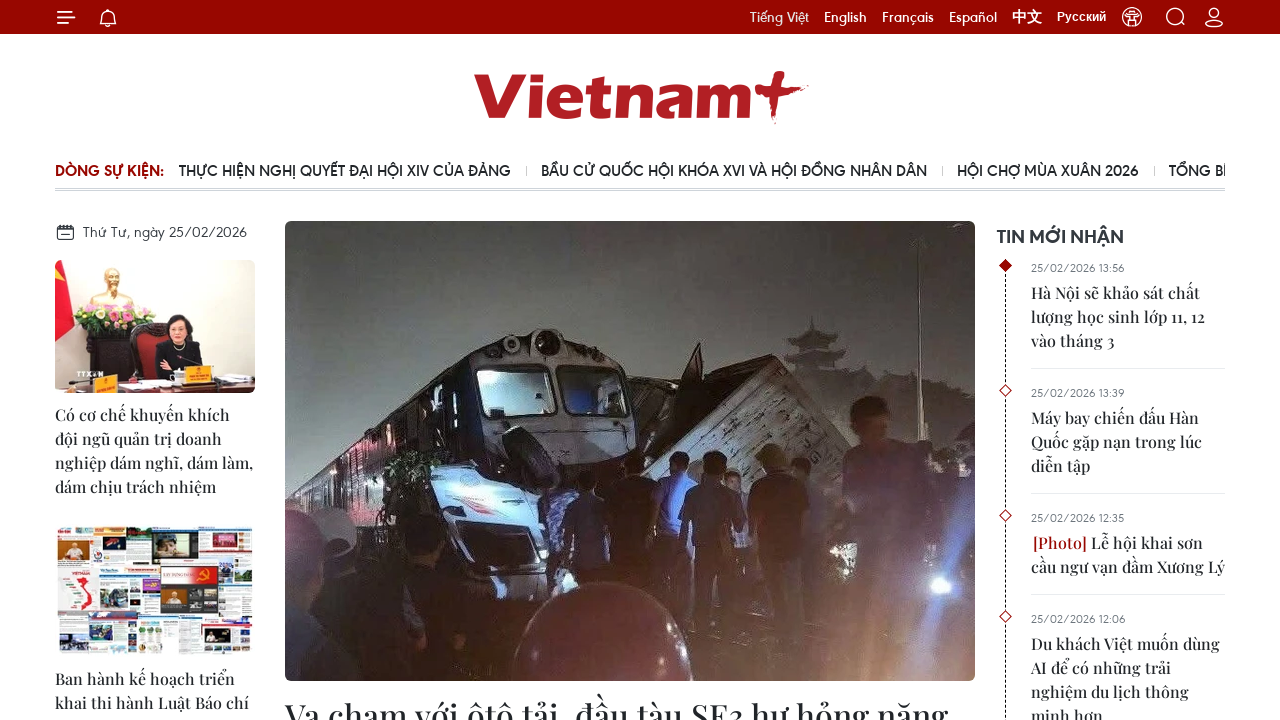

Waited for page to load in Vietnamese
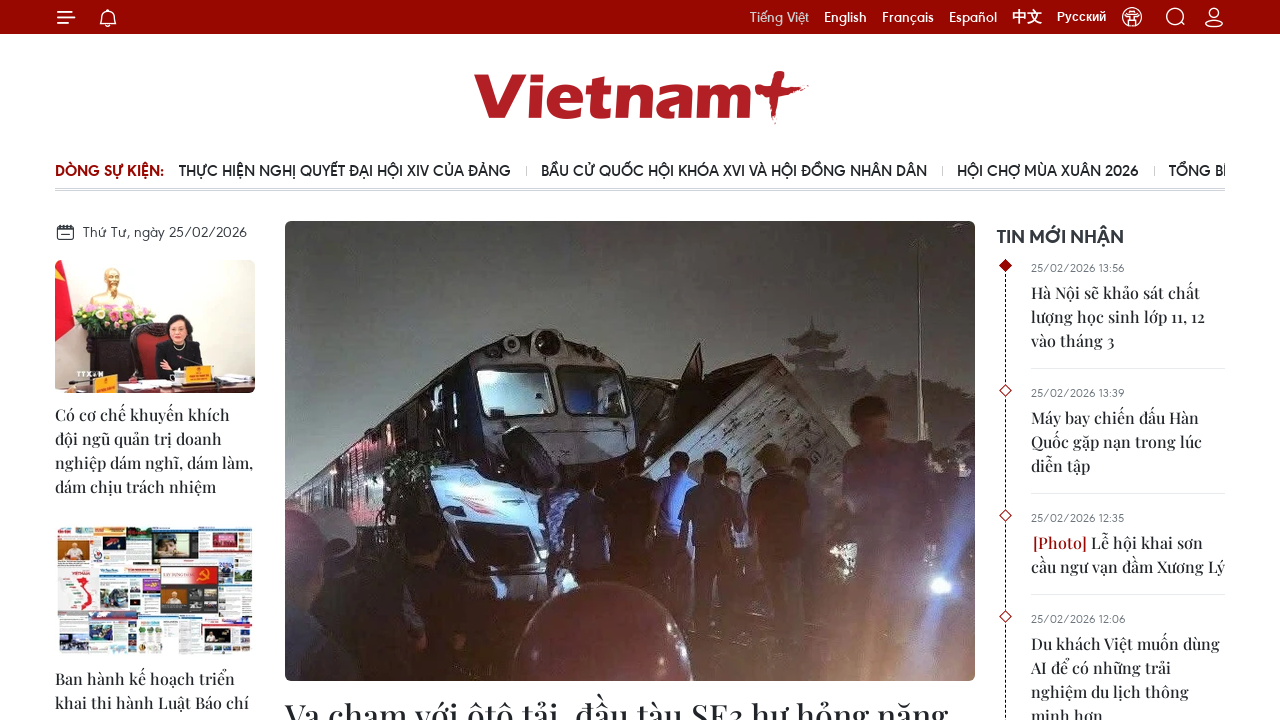

Clicked English language link at (846, 16) on a:has-text('English')
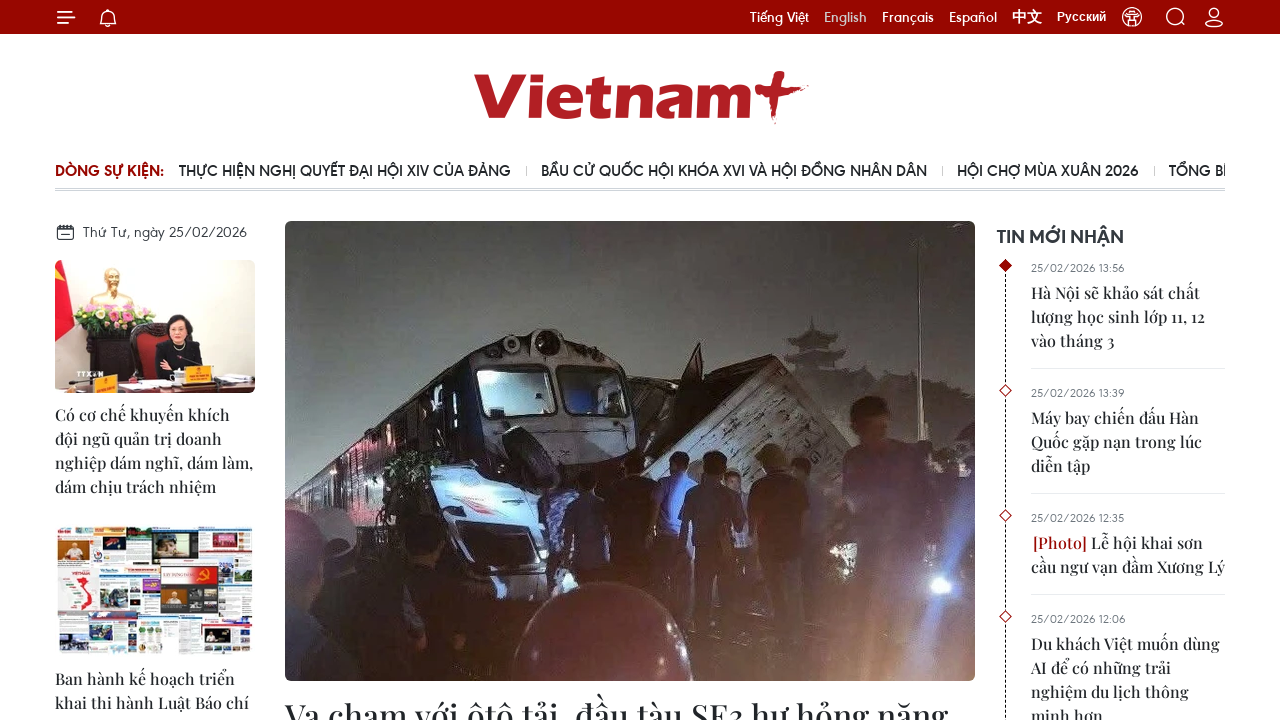

Waited for page to load in English
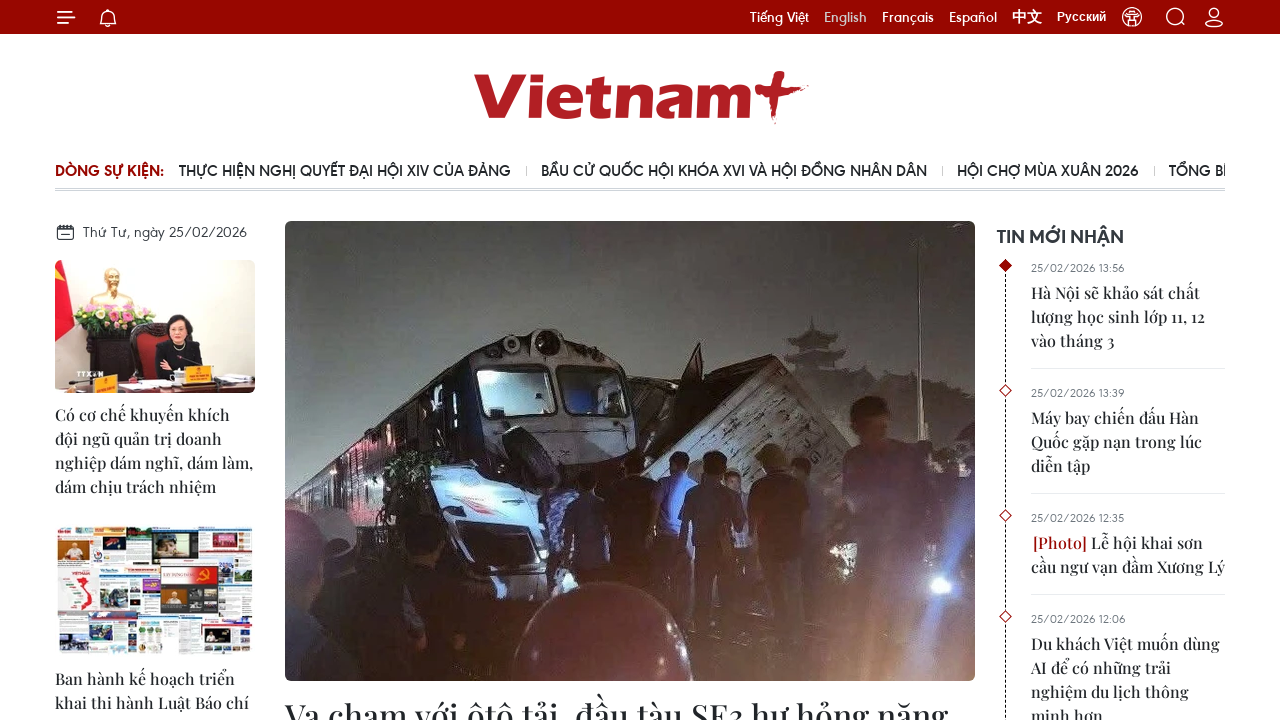

Clicked French language link at (908, 16) on a:has-text('Français')
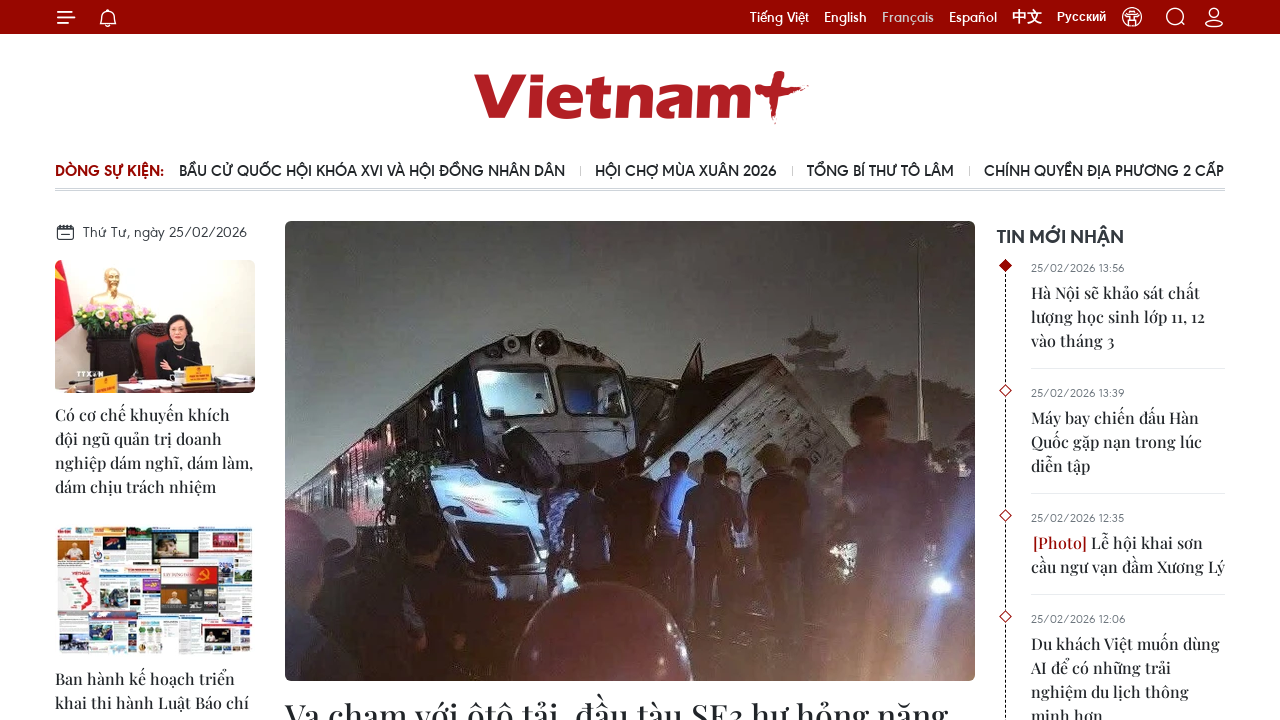

Waited for page to load in French
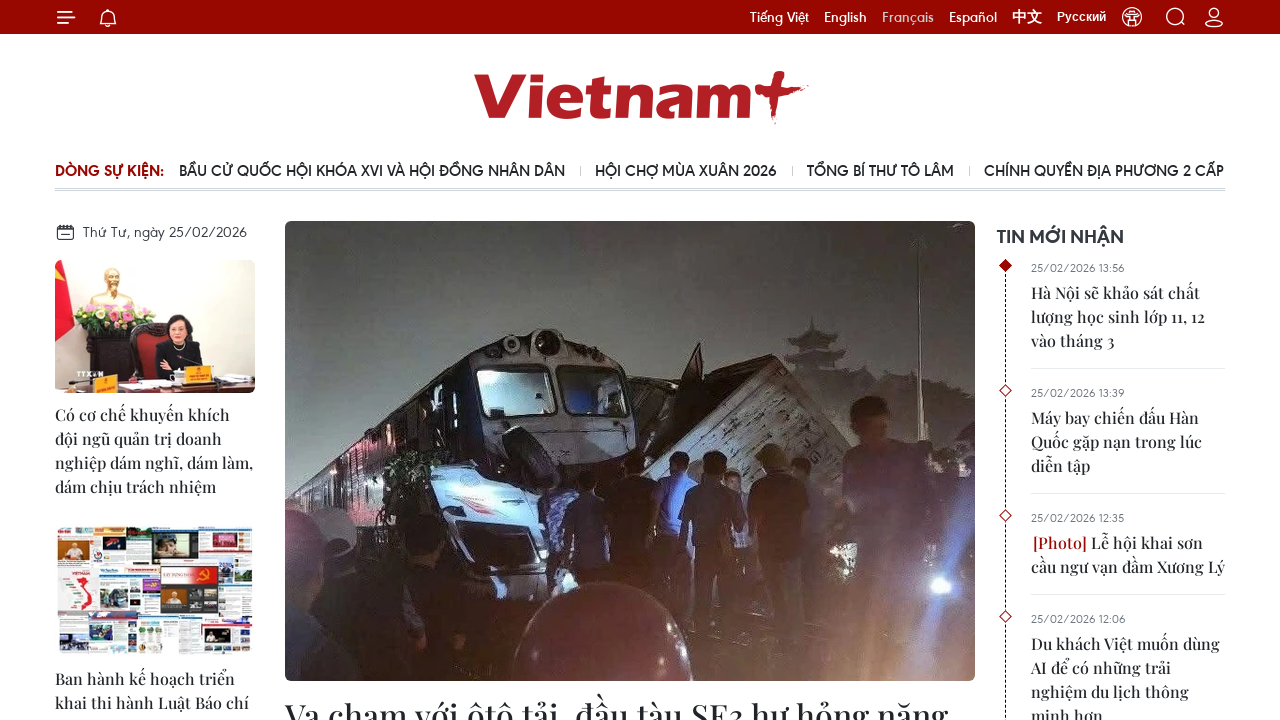

Clicked Spanish language link at (973, 16) on a:has-text('Español')
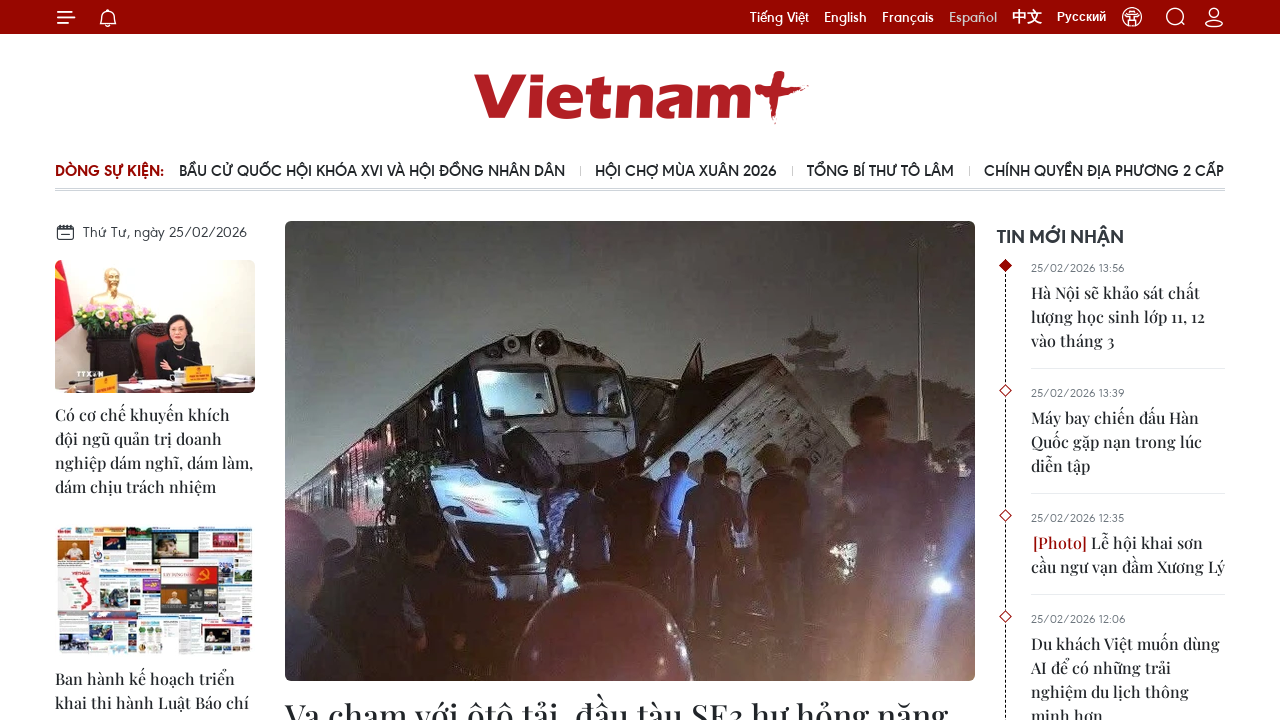

Waited for page to load in Spanish
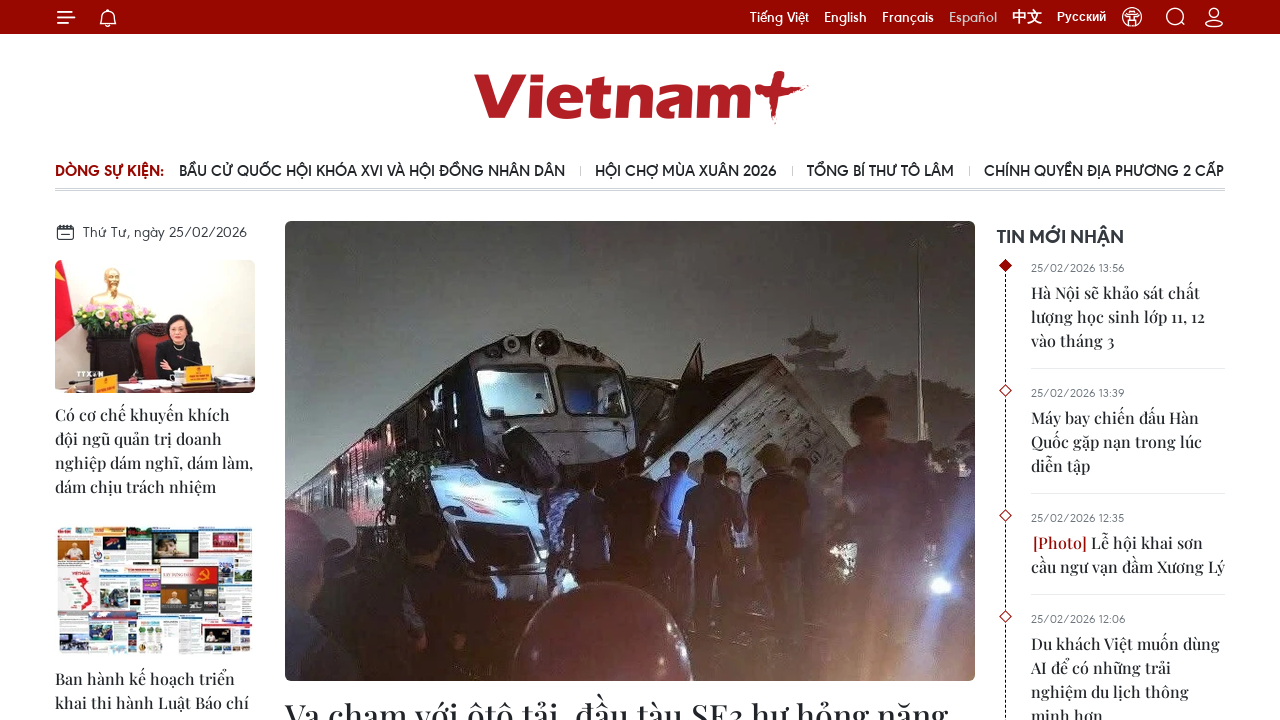

Clicked Chinese language link at (1027, 16) on a:has-text('中文')
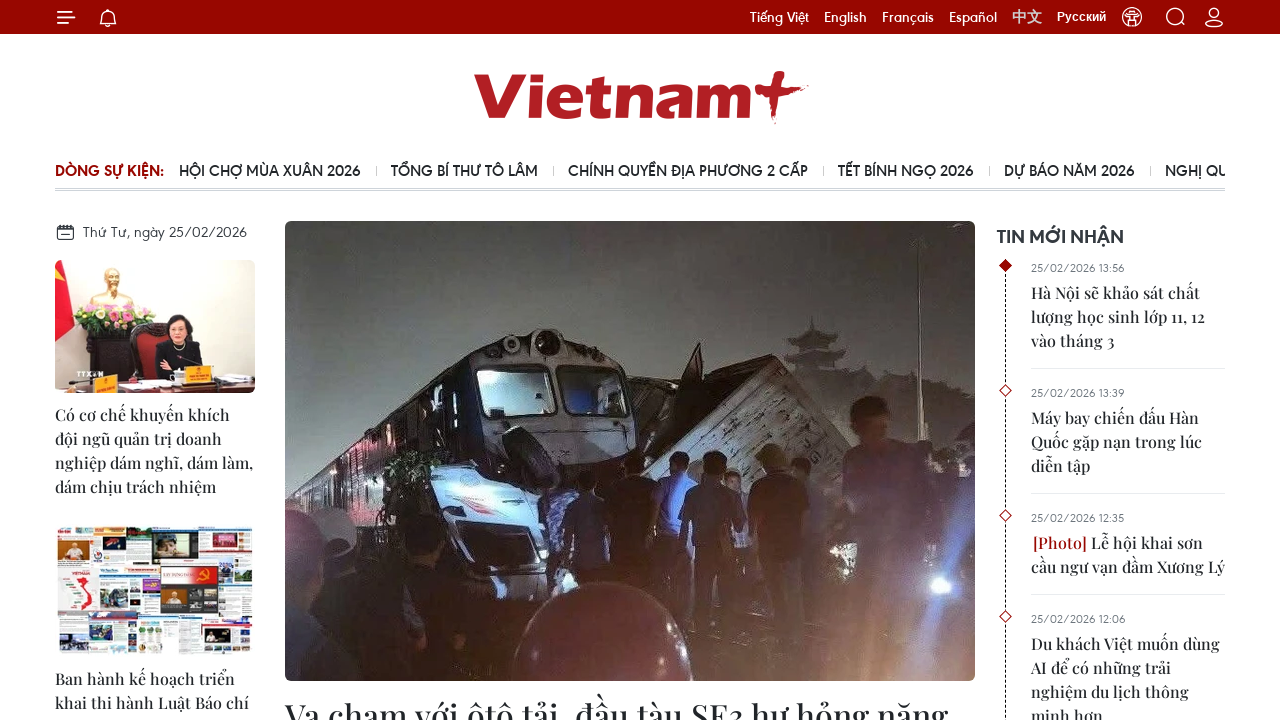

Waited for page to load in Chinese
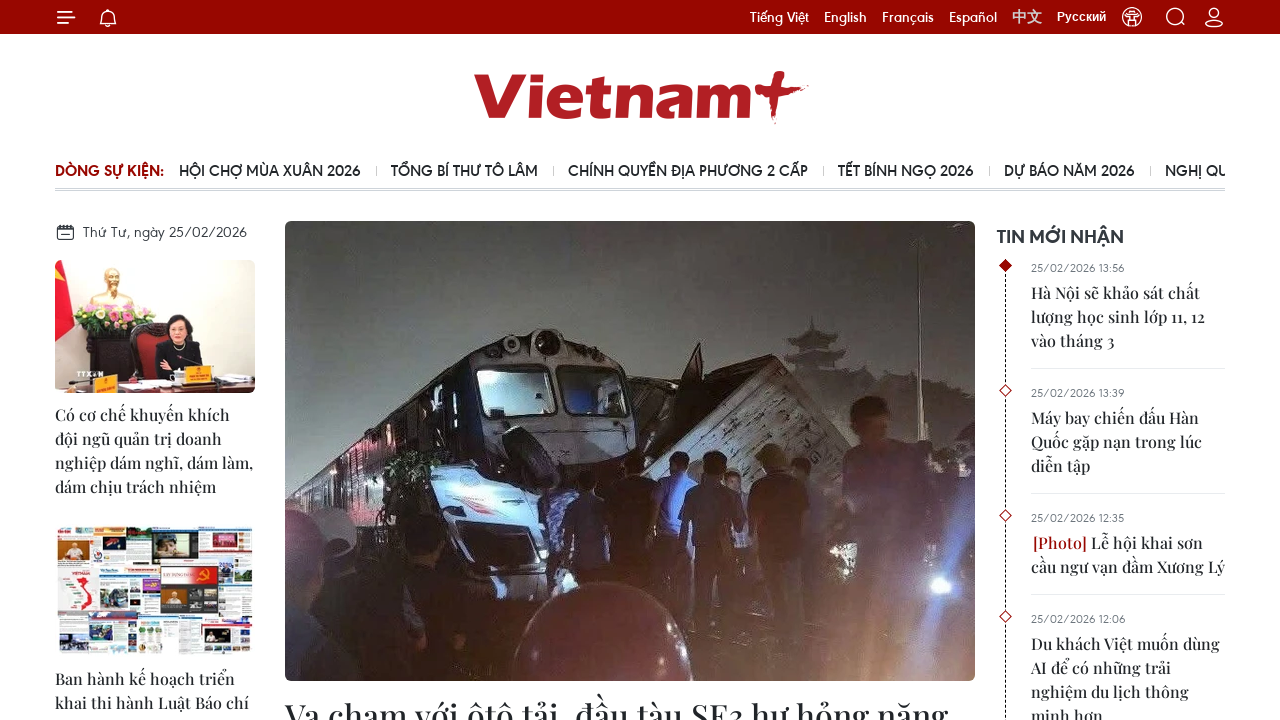

Clicked Russian language link at (1082, 17) on a:has-text('Русский')
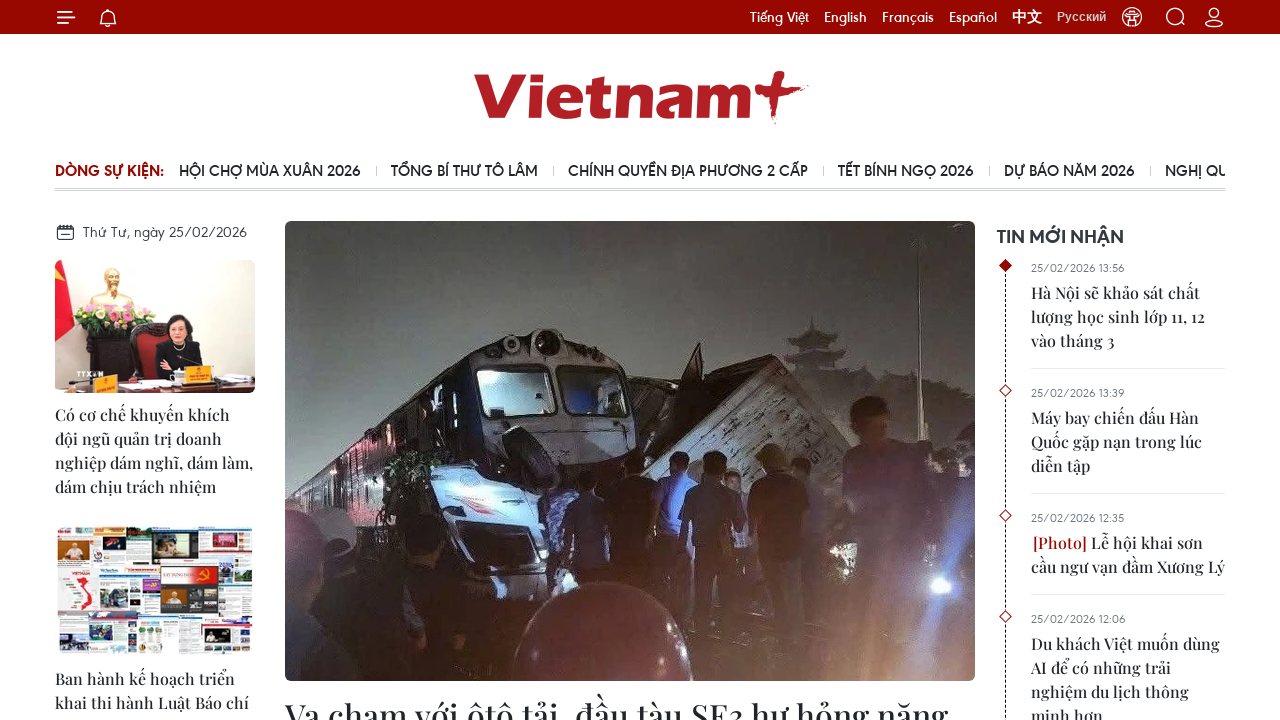

Waited for page to load in Russian
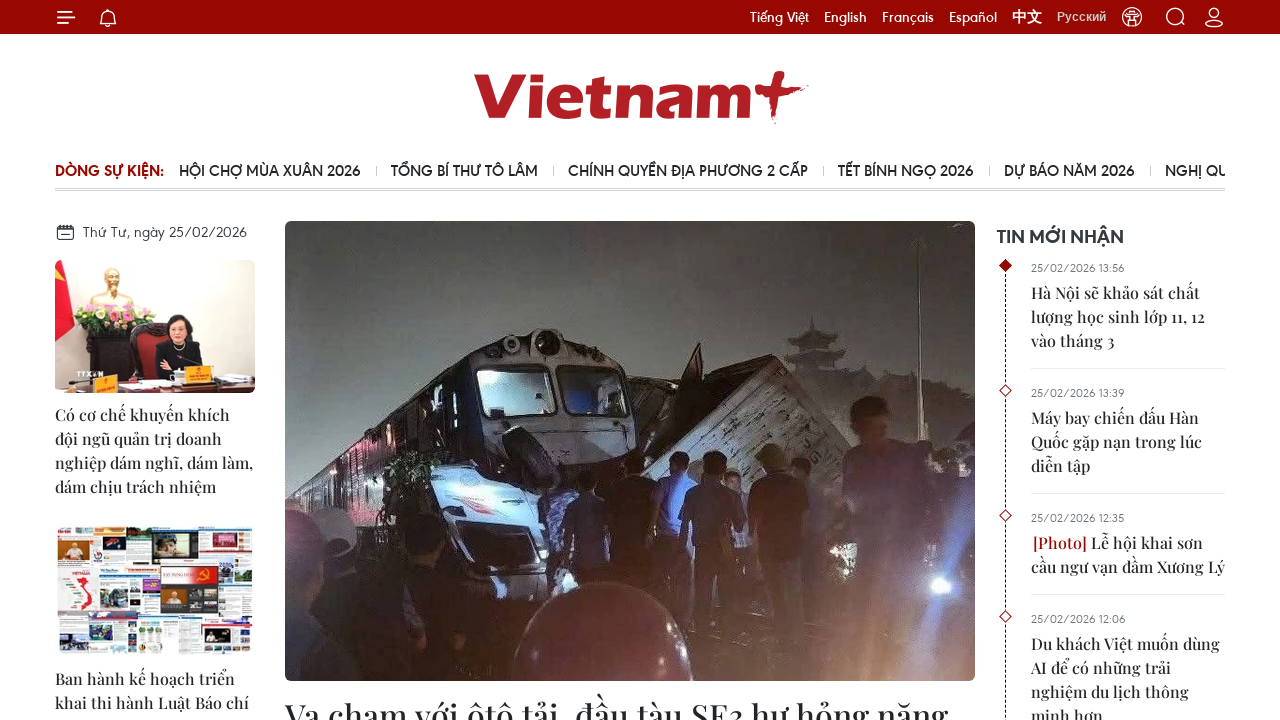

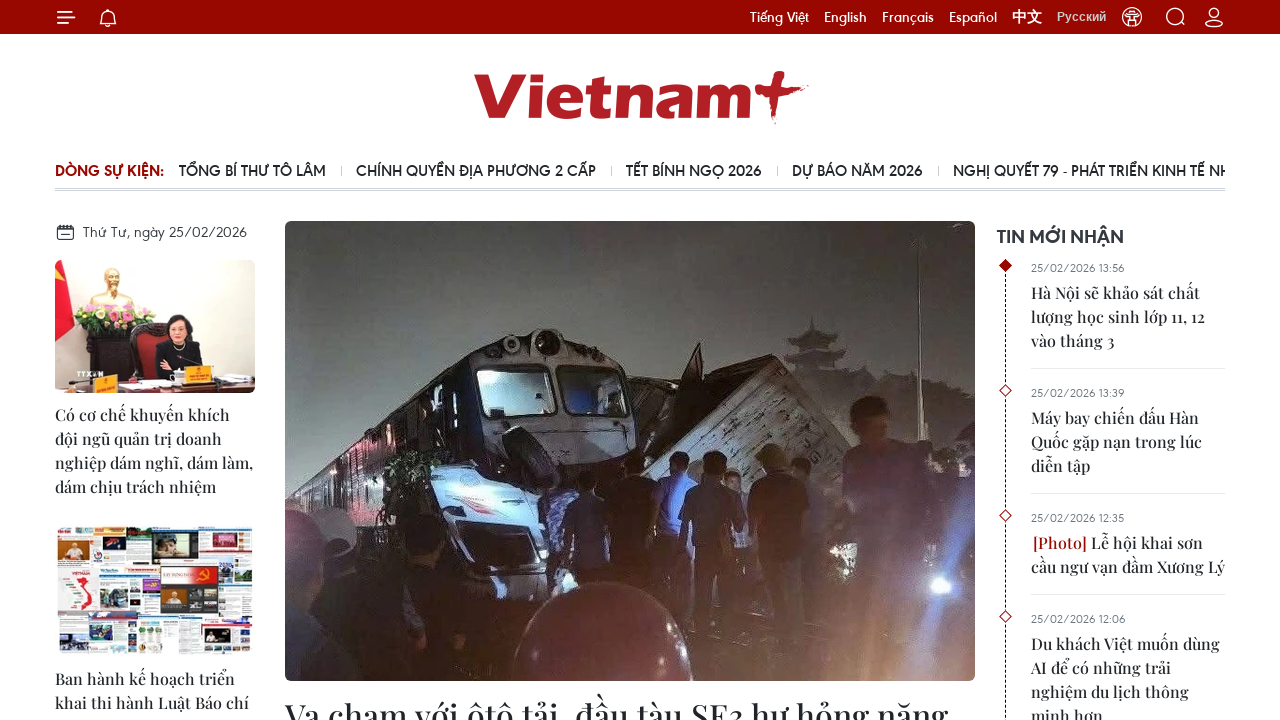